Tests multi-select dropdown functionality by selecting multiple car options (Volvo, Saab, Audi) using different selection methods (by index, value, and visible text), then submits the form and verifies the selections.

Starting URL: https://www.w3schools.com/tags/tryit.asp?filename=tryhtml_select_multiple

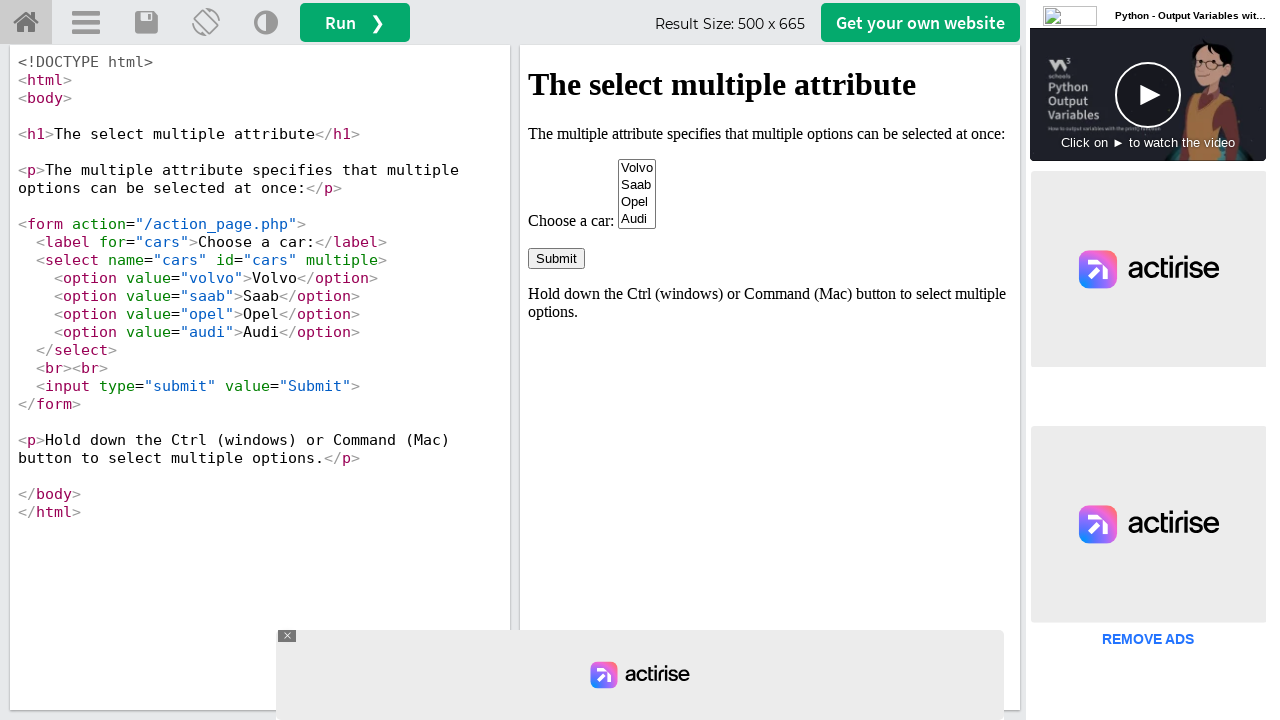

Located the iframe containing the form result
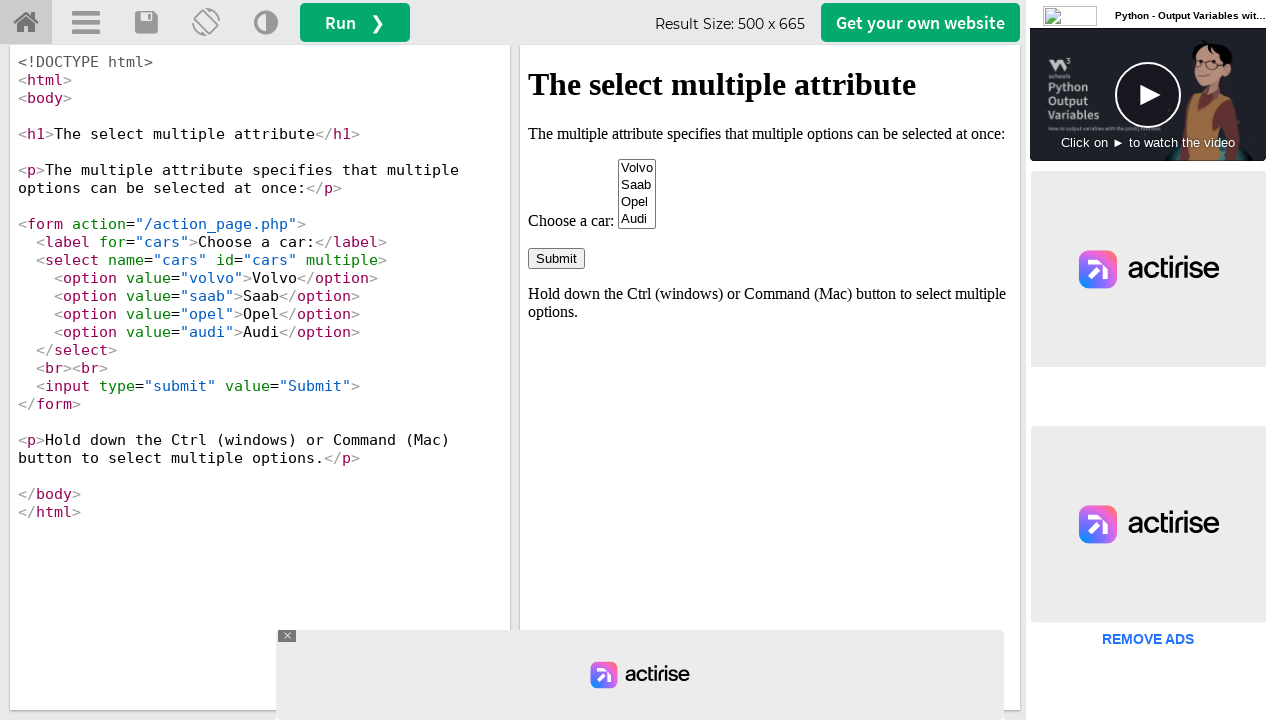

Selected Volvo from dropdown by index on #iframeResult >> internal:control=enter-frame >> #cars
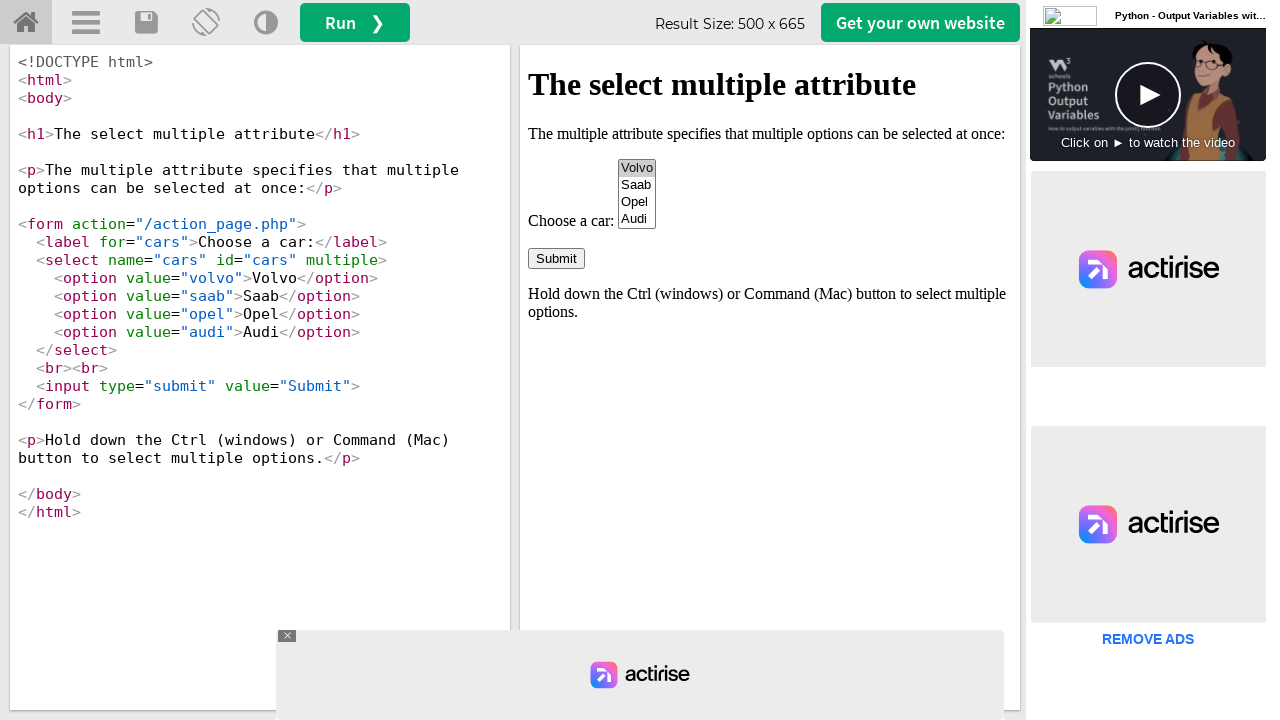

Selected Saab from dropdown by value on #iframeResult >> internal:control=enter-frame >> #cars
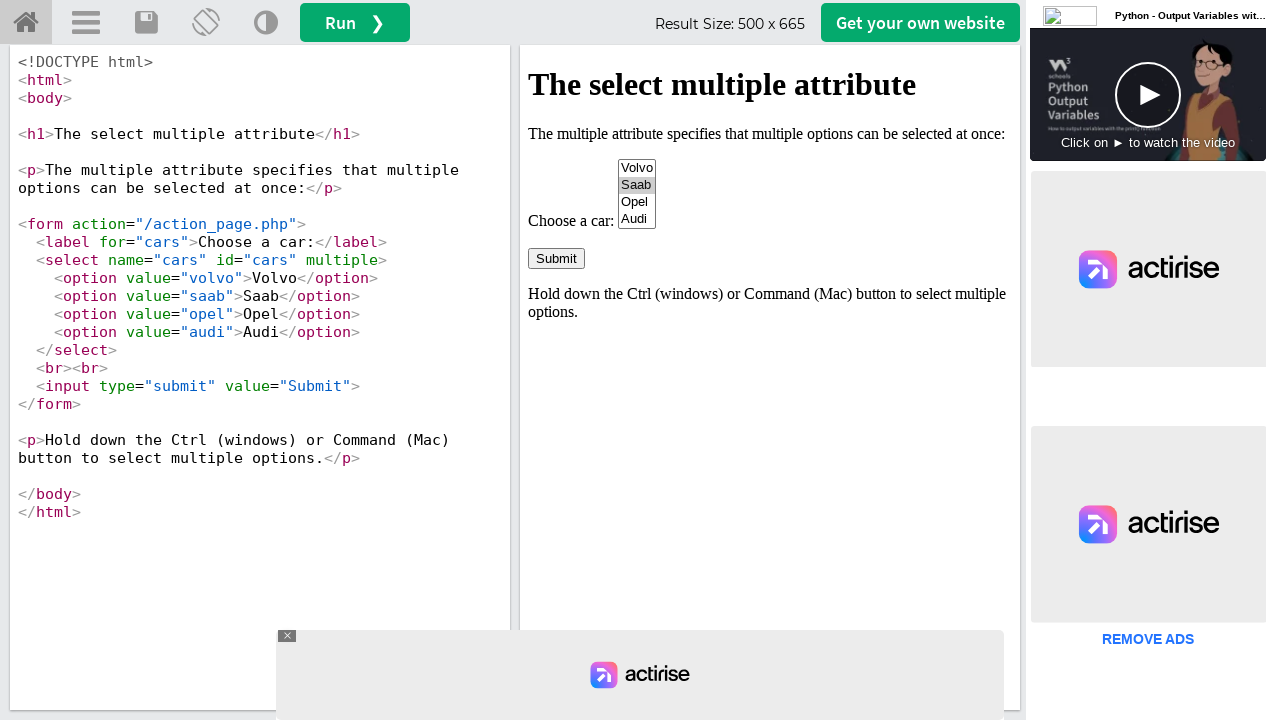

Selected Audi from dropdown by visible text on #iframeResult >> internal:control=enter-frame >> #cars
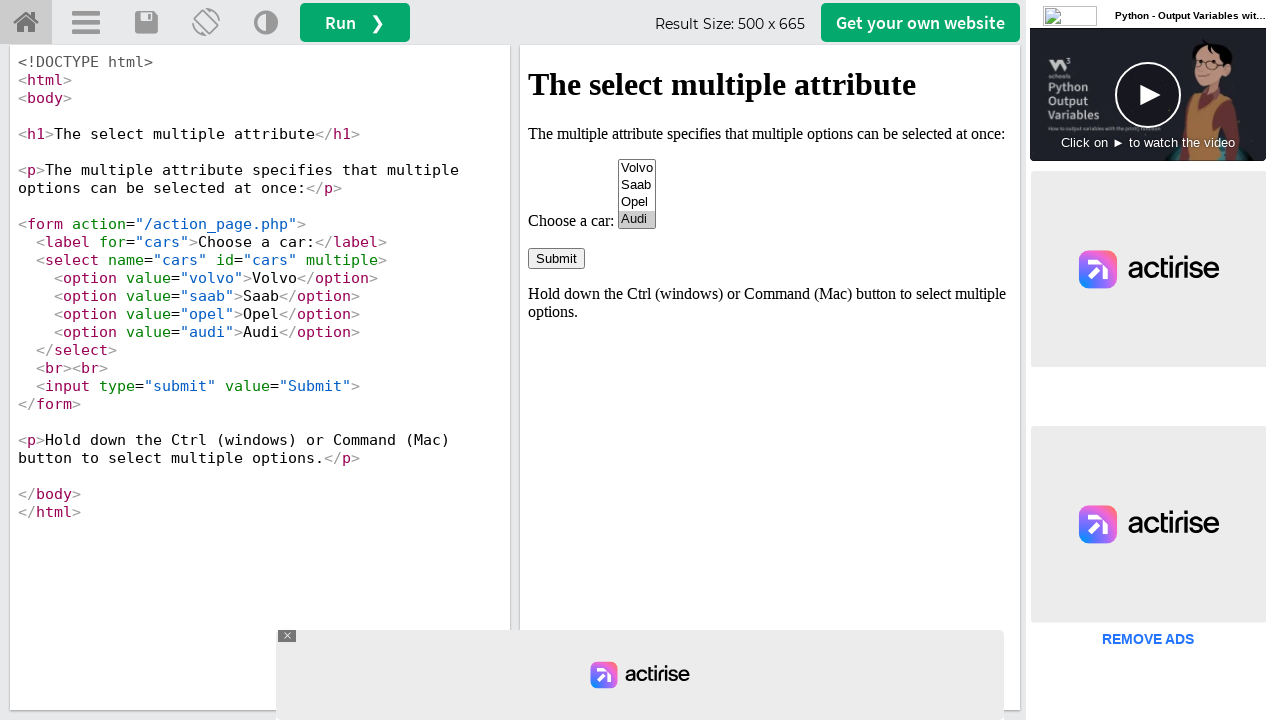

Clicked the submit button to submit form with selected options at (556, 258) on #iframeResult >> internal:control=enter-frame >> input[type='submit']
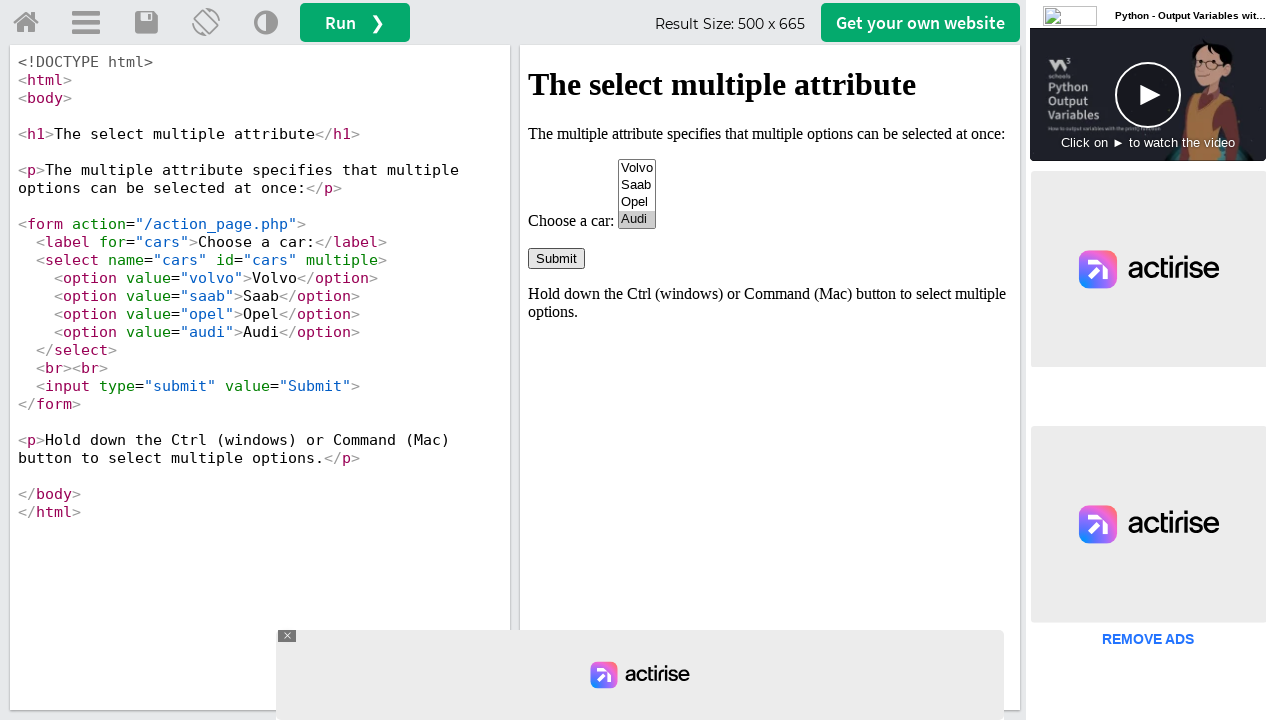

Form submission result appeared on the page
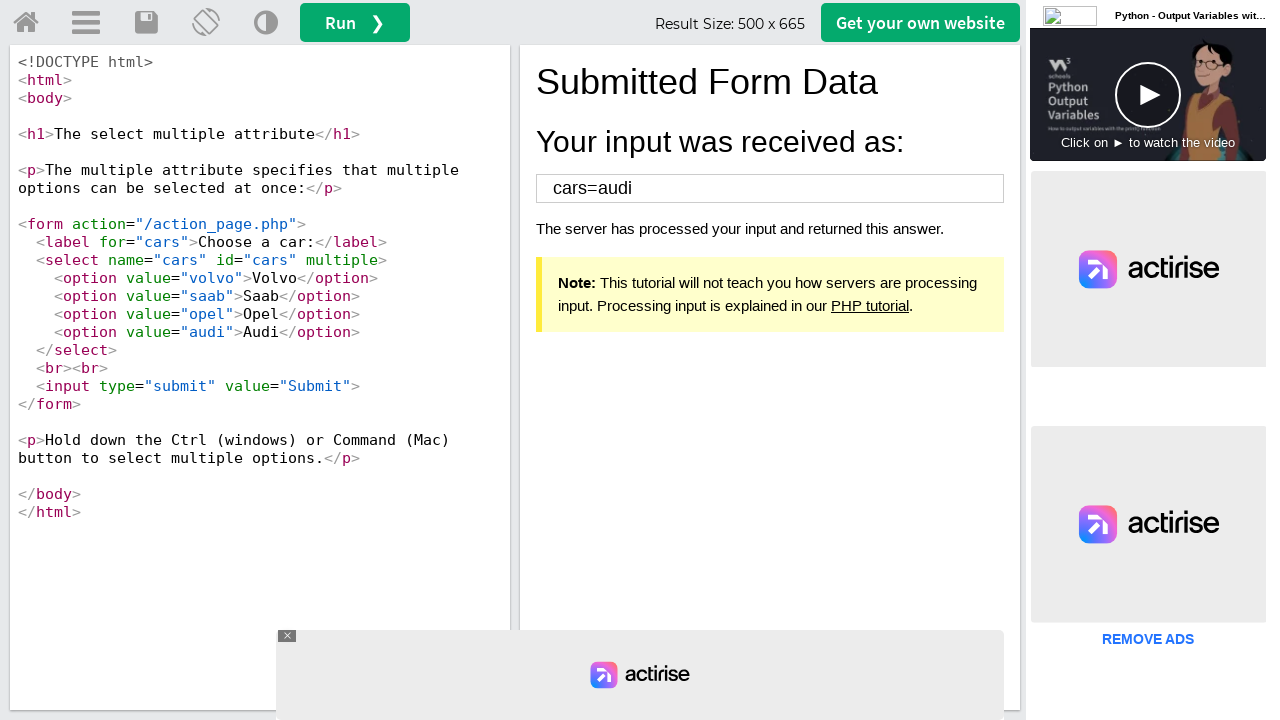

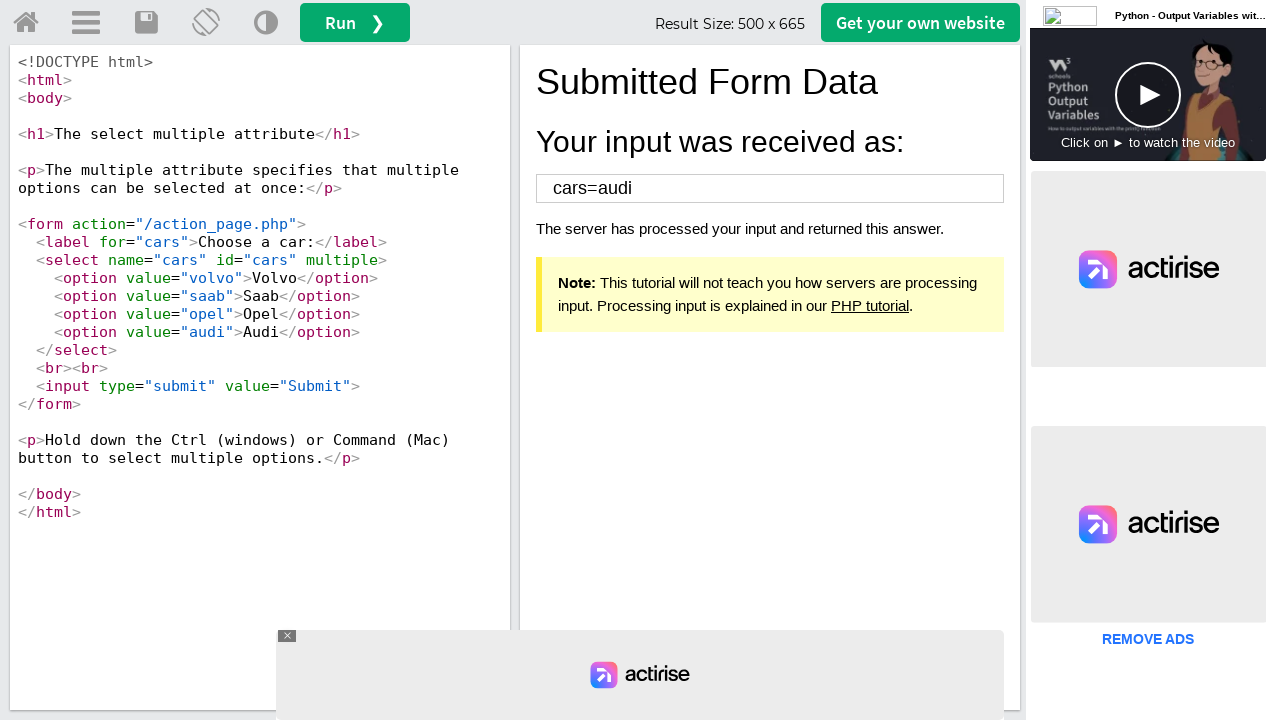